Tests that the clear completed button displays correct text

Starting URL: https://demo.playwright.dev/todomvc

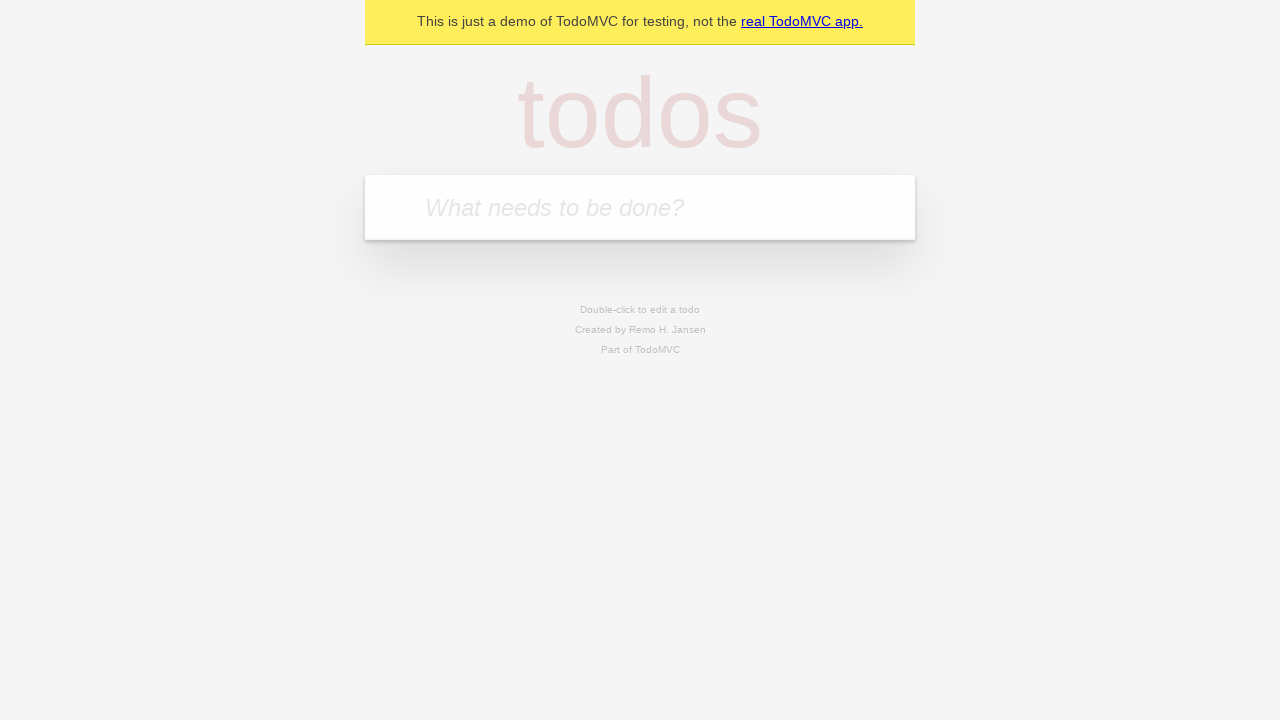

Filled todo input with 'buy some cheese' on internal:attr=[placeholder="What needs to be done?"i]
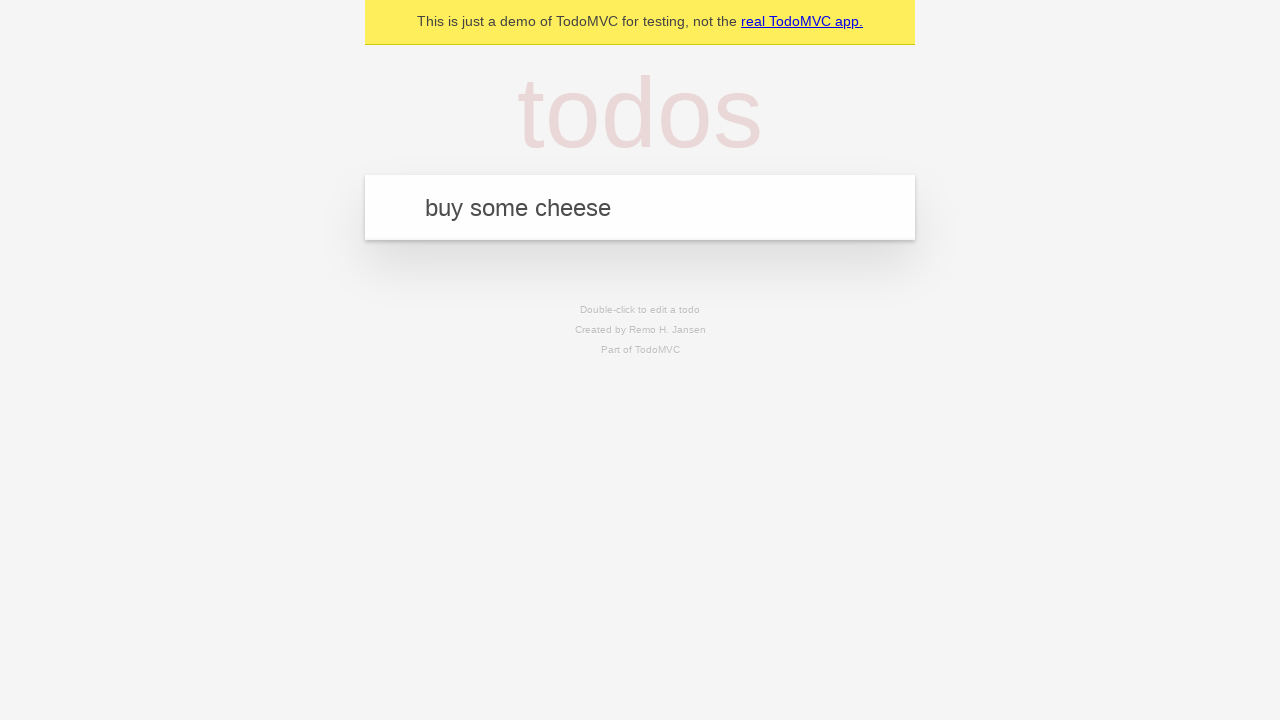

Pressed Enter to add first todo on internal:attr=[placeholder="What needs to be done?"i]
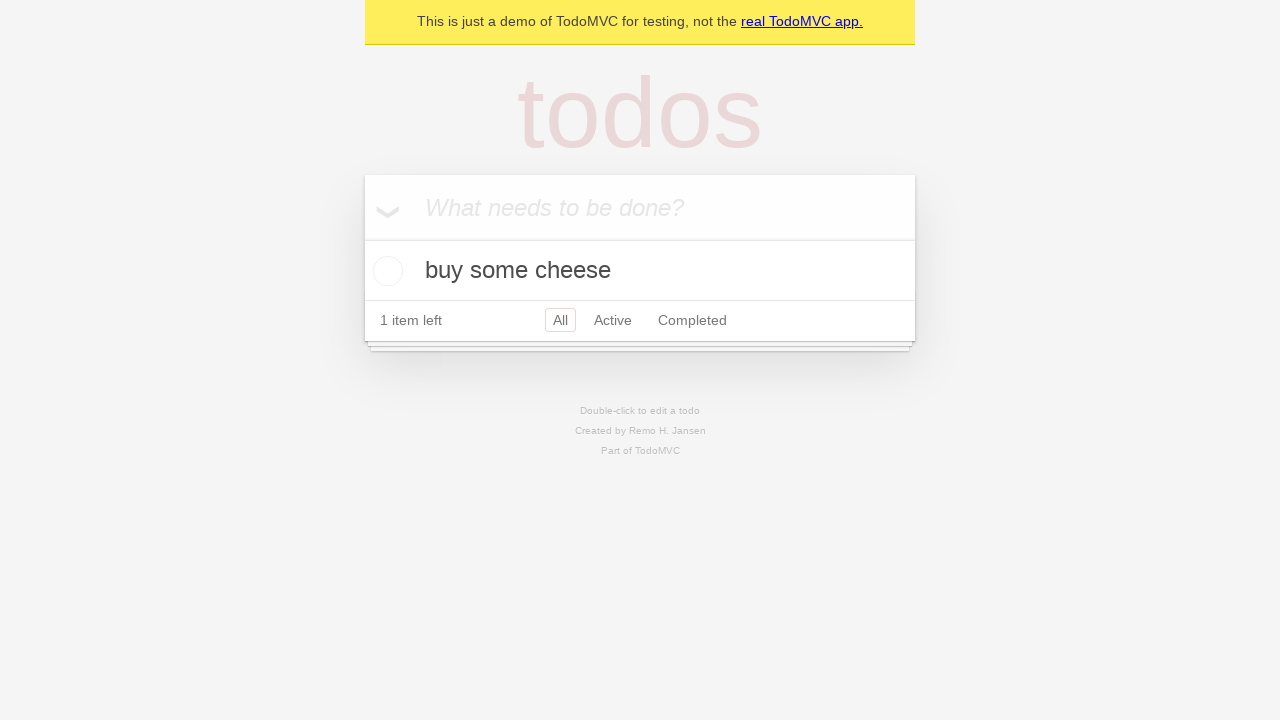

Filled todo input with 'feed the cat' on internal:attr=[placeholder="What needs to be done?"i]
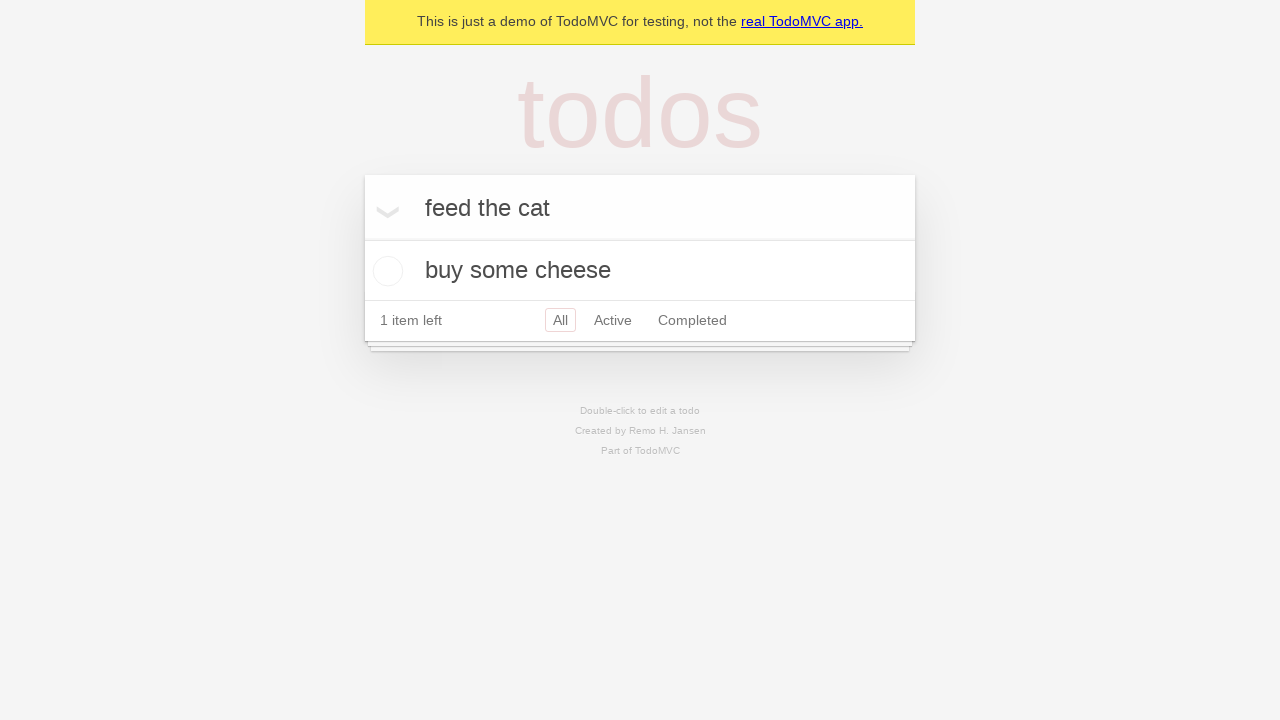

Pressed Enter to add second todo on internal:attr=[placeholder="What needs to be done?"i]
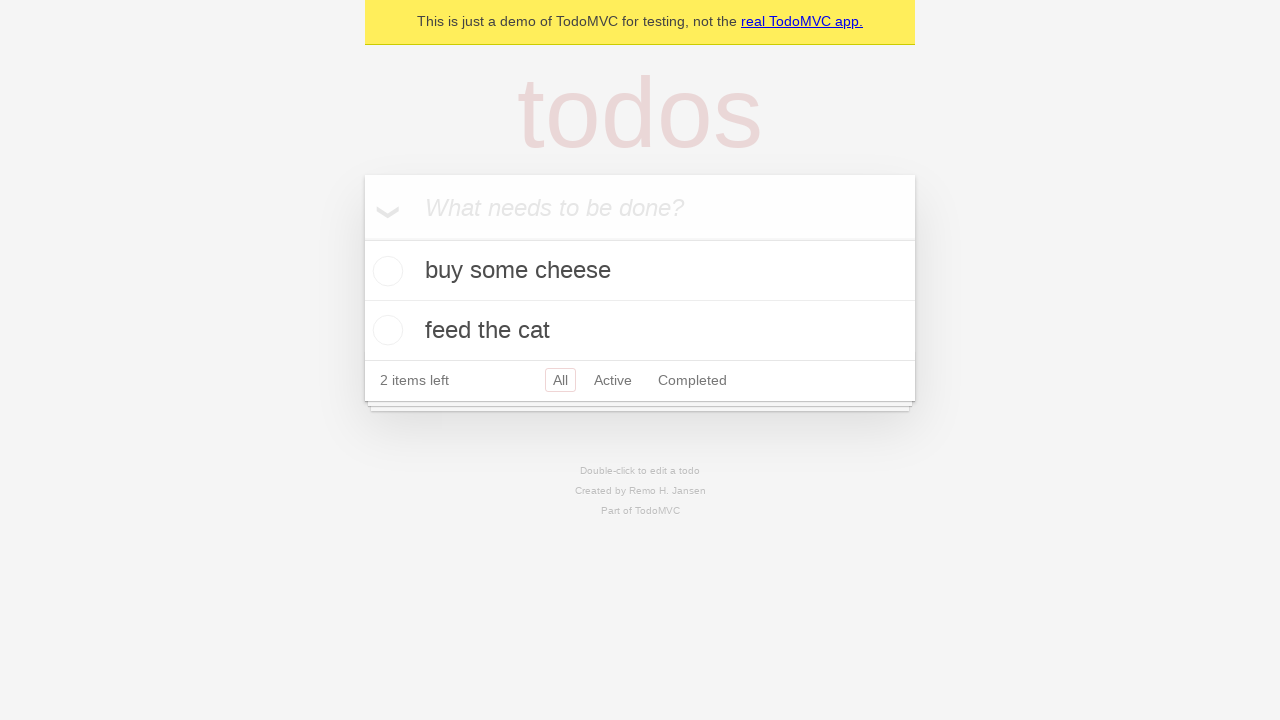

Filled todo input with 'book a doctors appointment' on internal:attr=[placeholder="What needs to be done?"i]
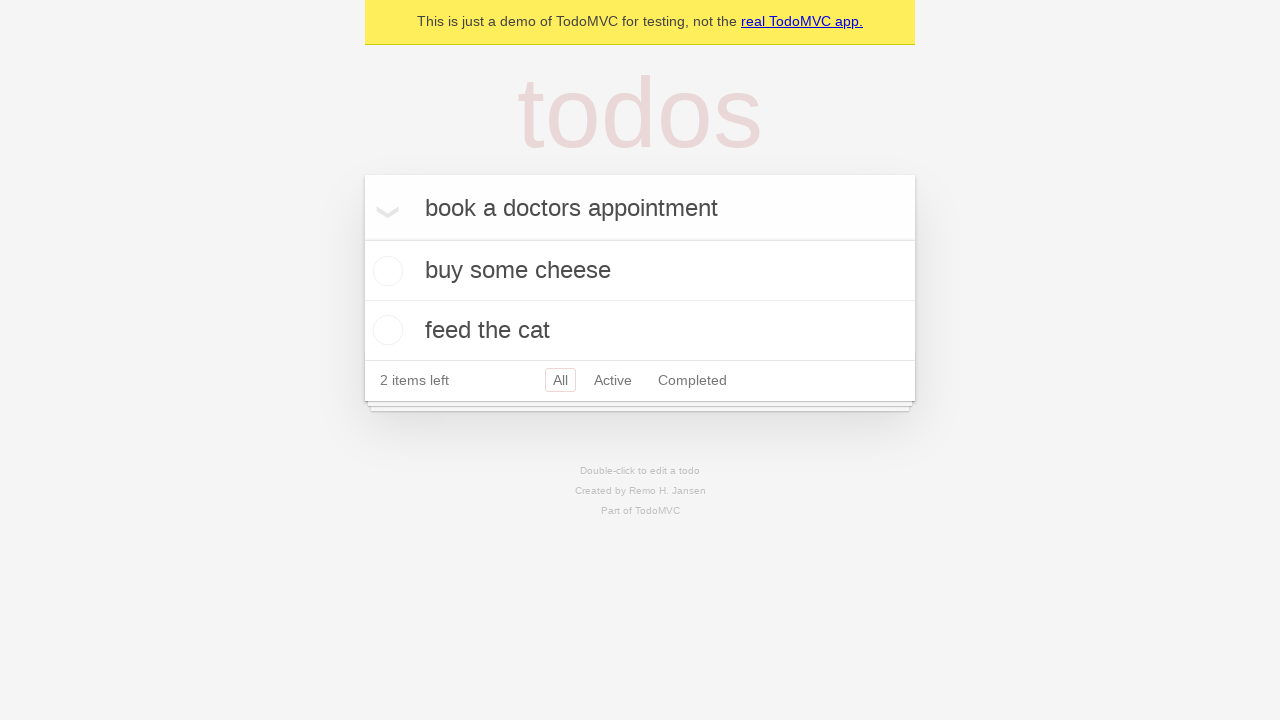

Pressed Enter to add third todo on internal:attr=[placeholder="What needs to be done?"i]
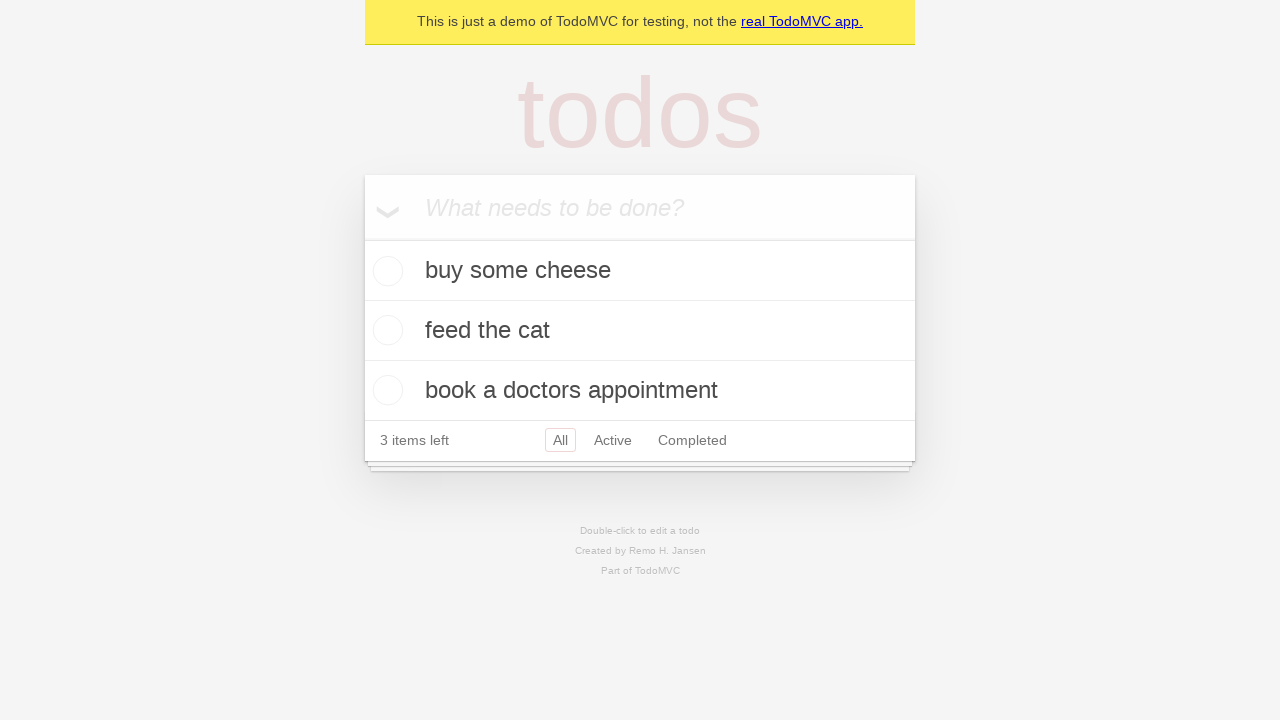

Checked first todo item at (385, 271) on .todo-list li .toggle >> nth=0
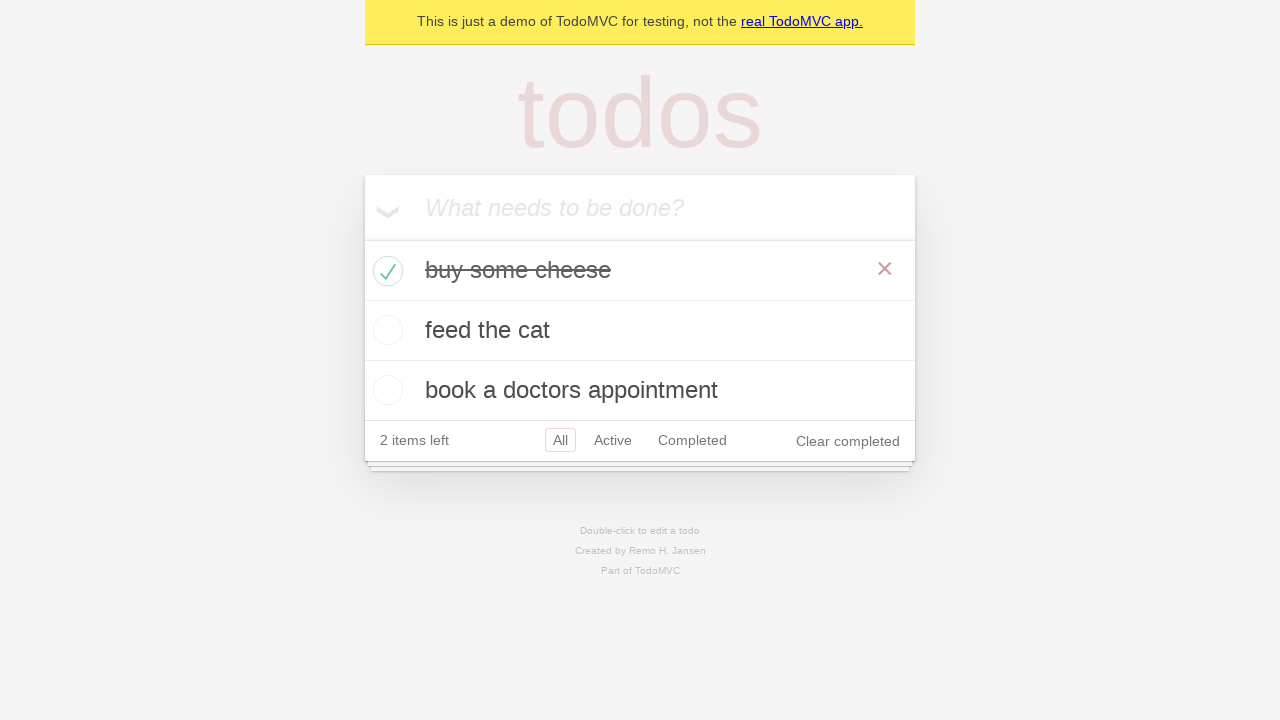

Clear completed button is now visible
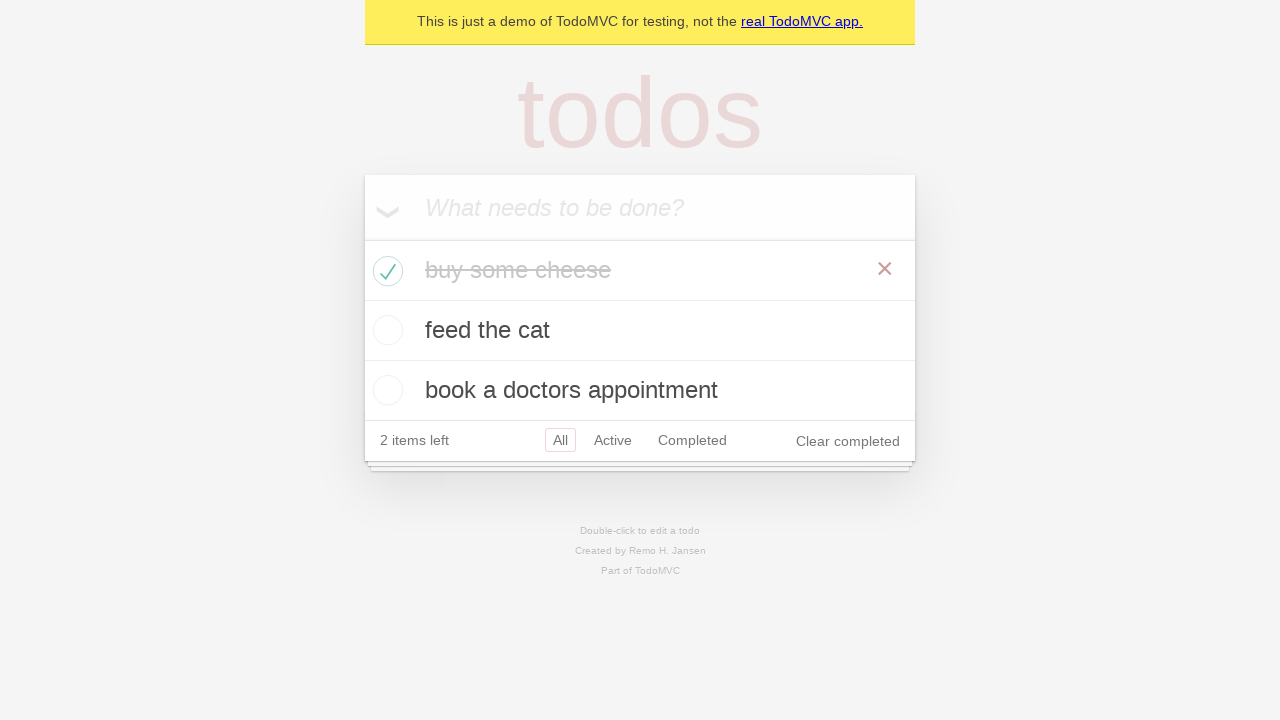

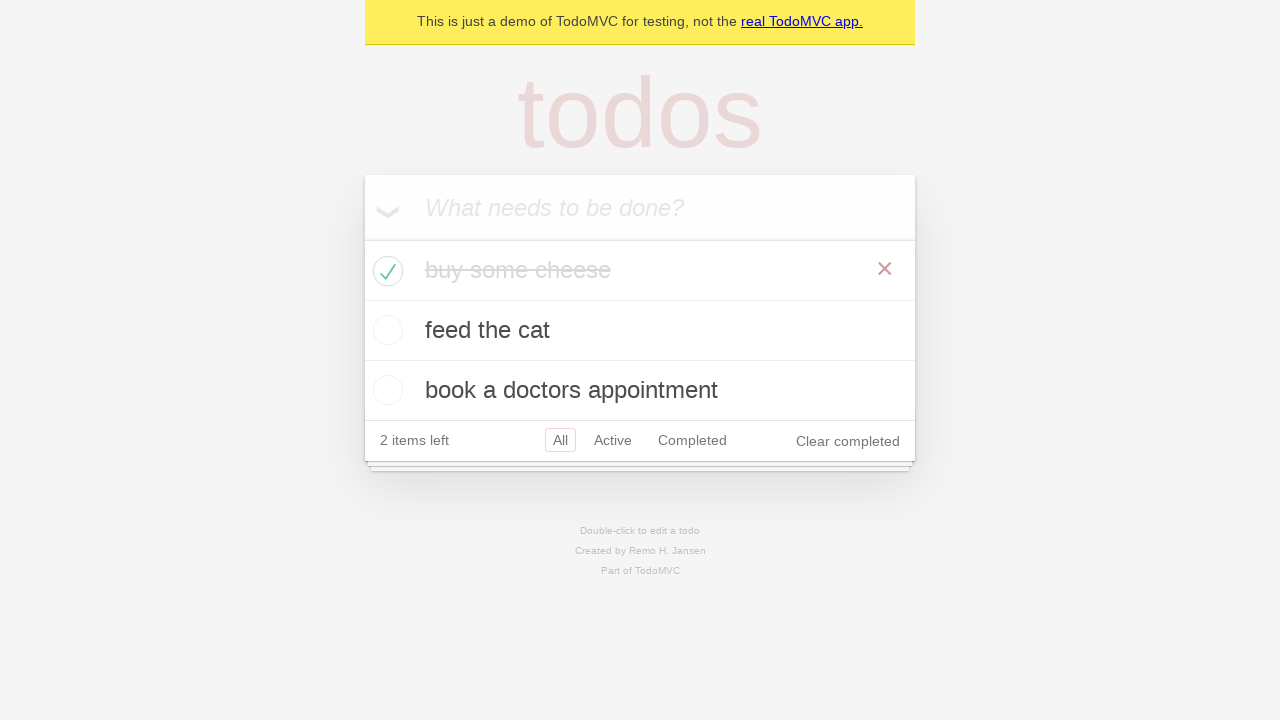